Tests that the page fully loads by waiting for document.readyState to be 'complete' and verifying the ready state value.

Starting URL: https://swoop.ge

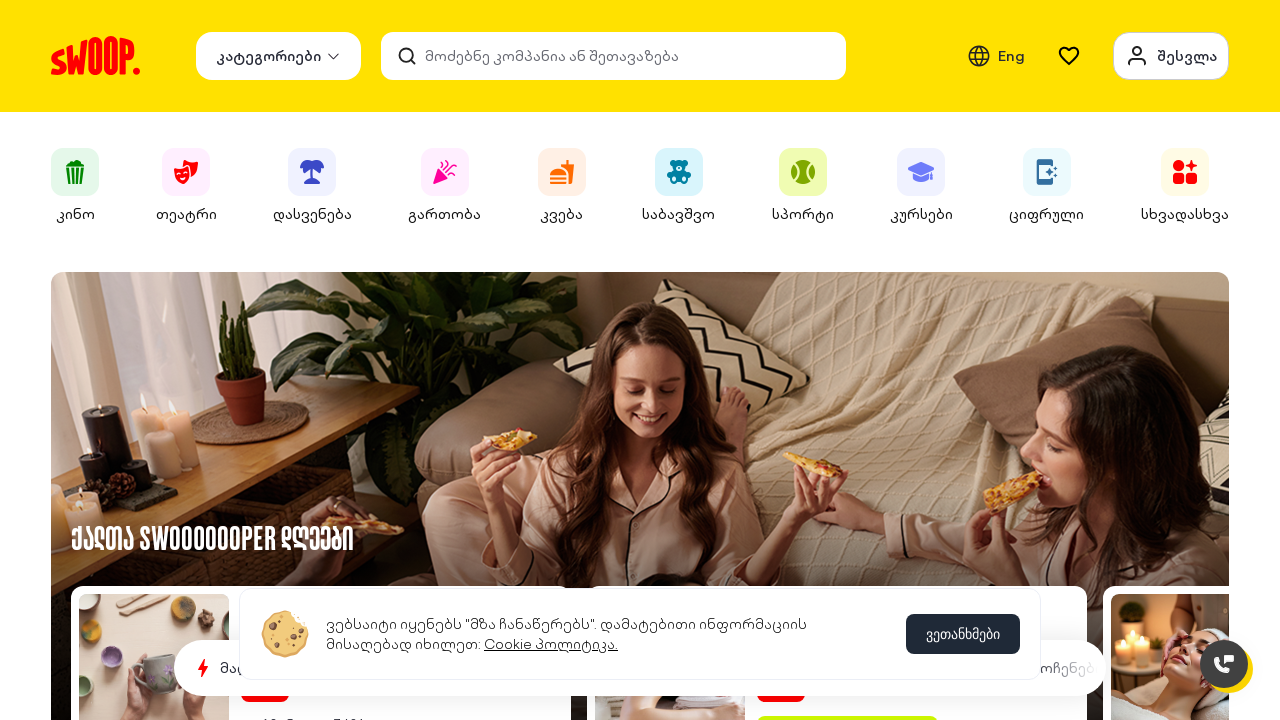

Navigated to https://swoop.ge
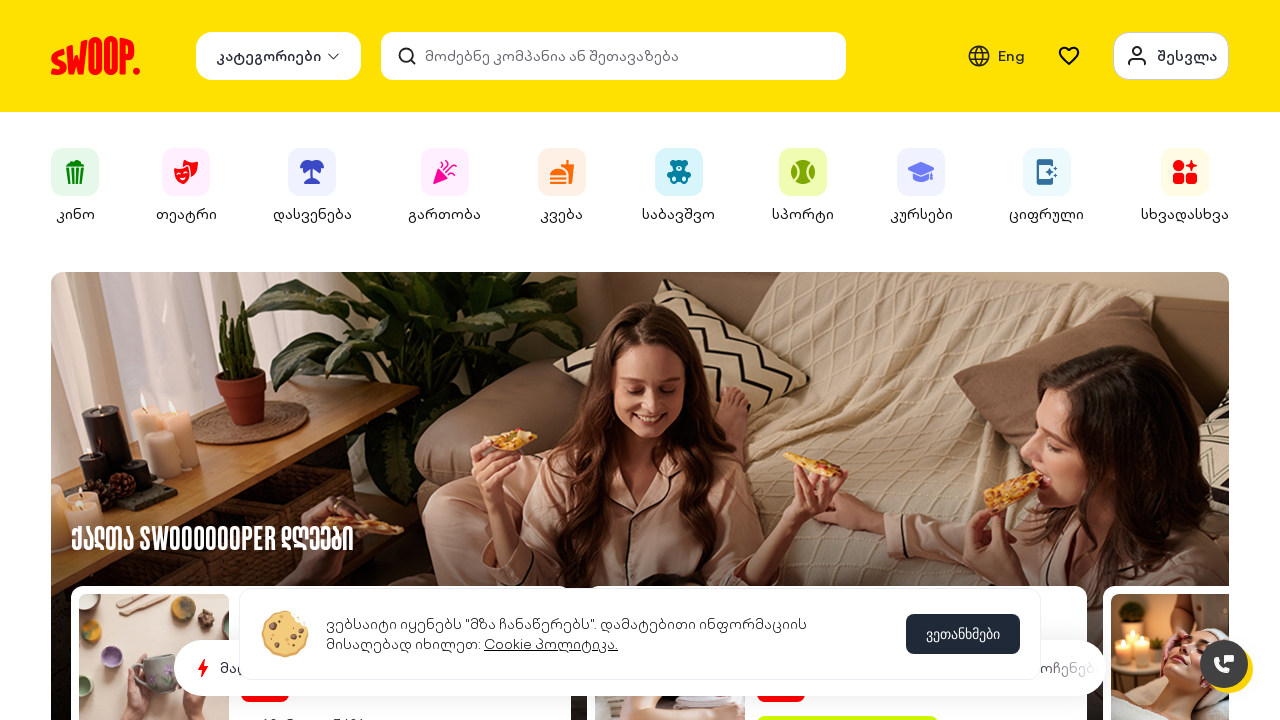

Waited for document.readyState to be 'complete'
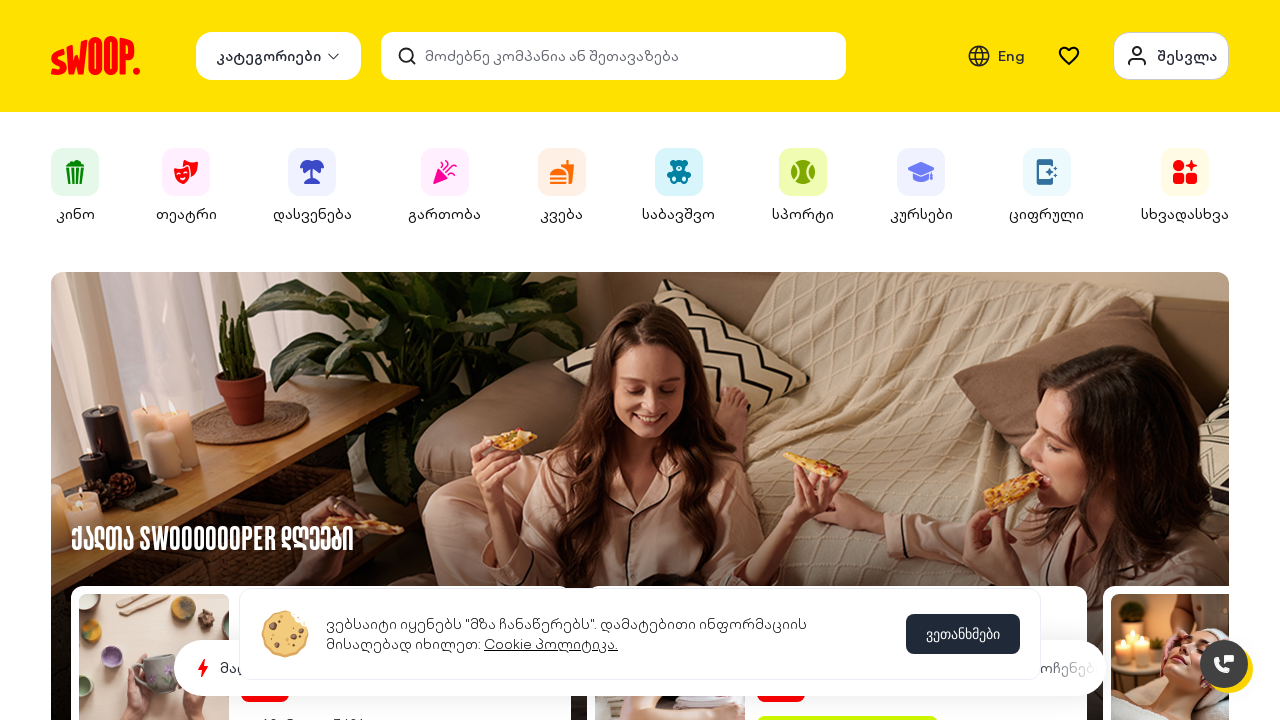

Evaluated document.readyState: complete
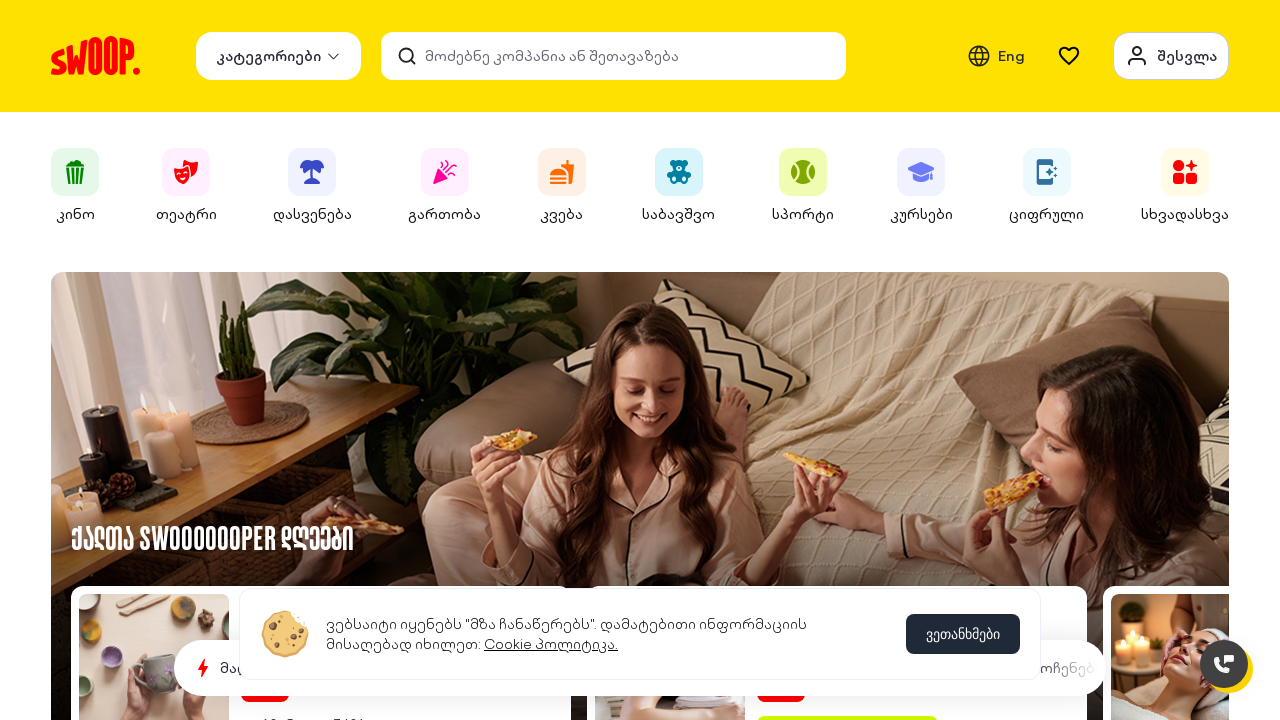

Printed ready state value: complete
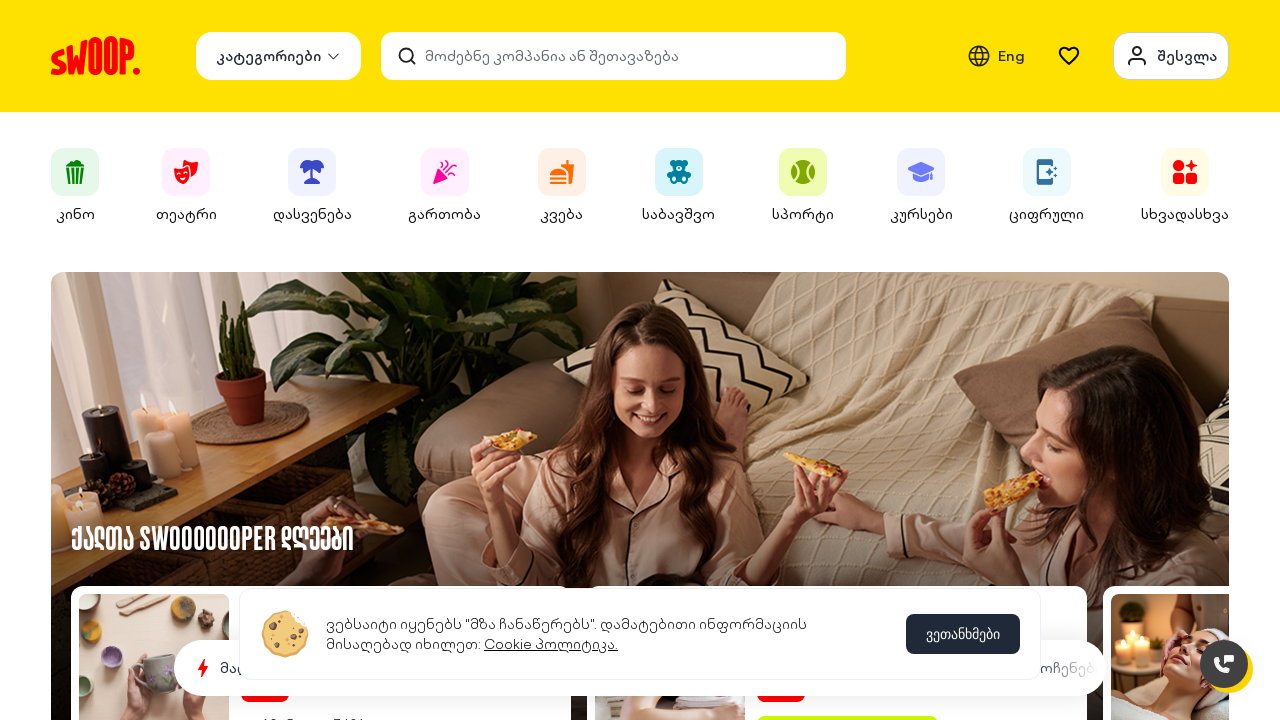

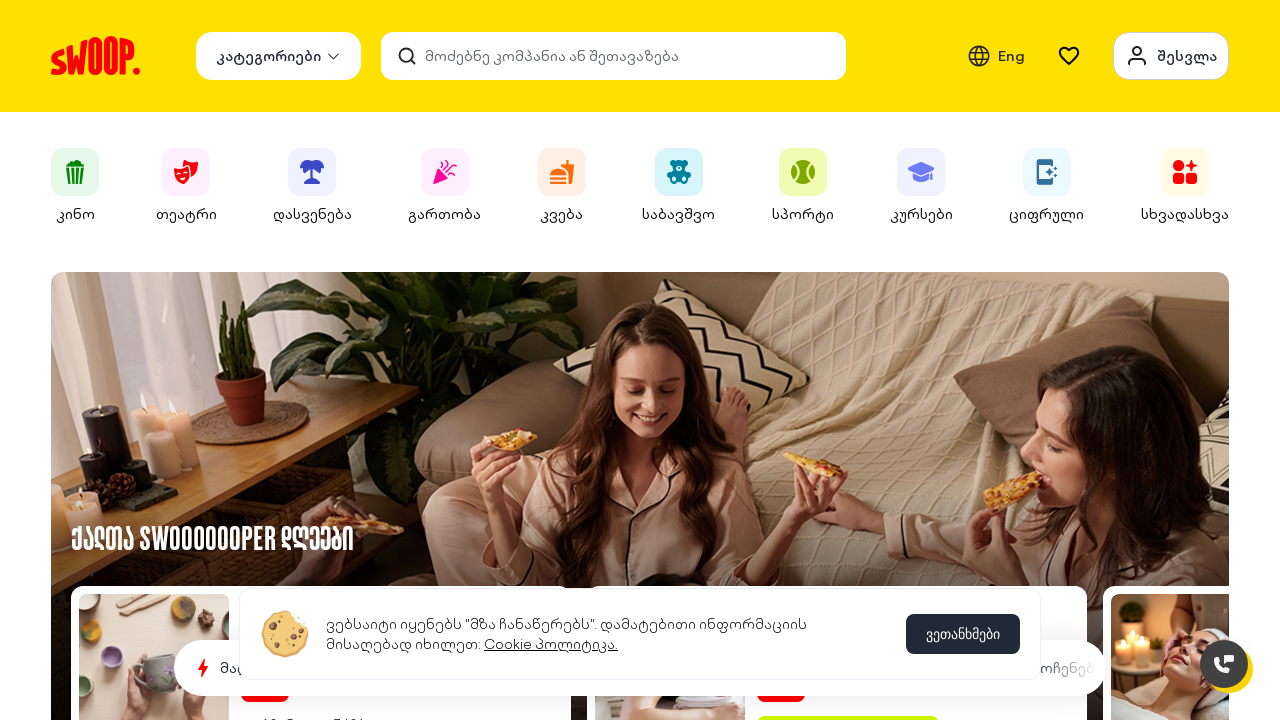